Tests page scrolling functionality by scrolling down 1000 pixels and then scrolling back up 1000 pixels on the Selenium website

Starting URL: https://www.selenium.dev

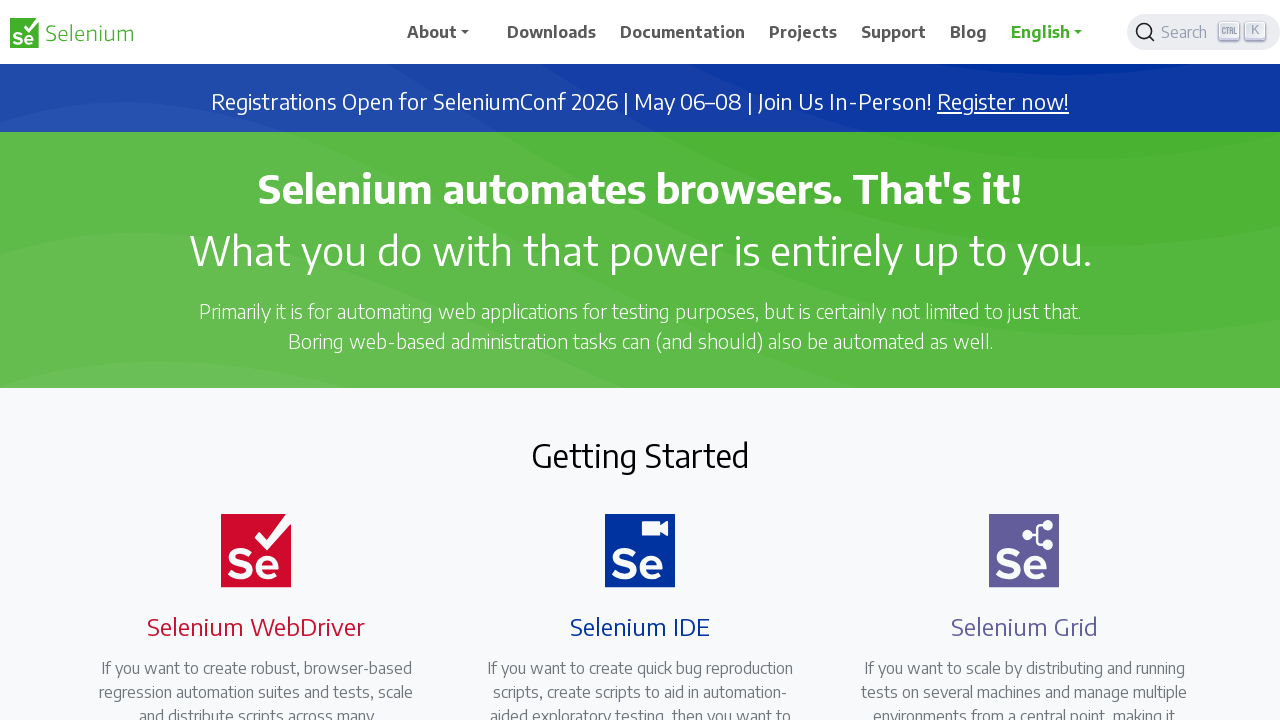

Scrolled down 1000 pixels on Selenium website
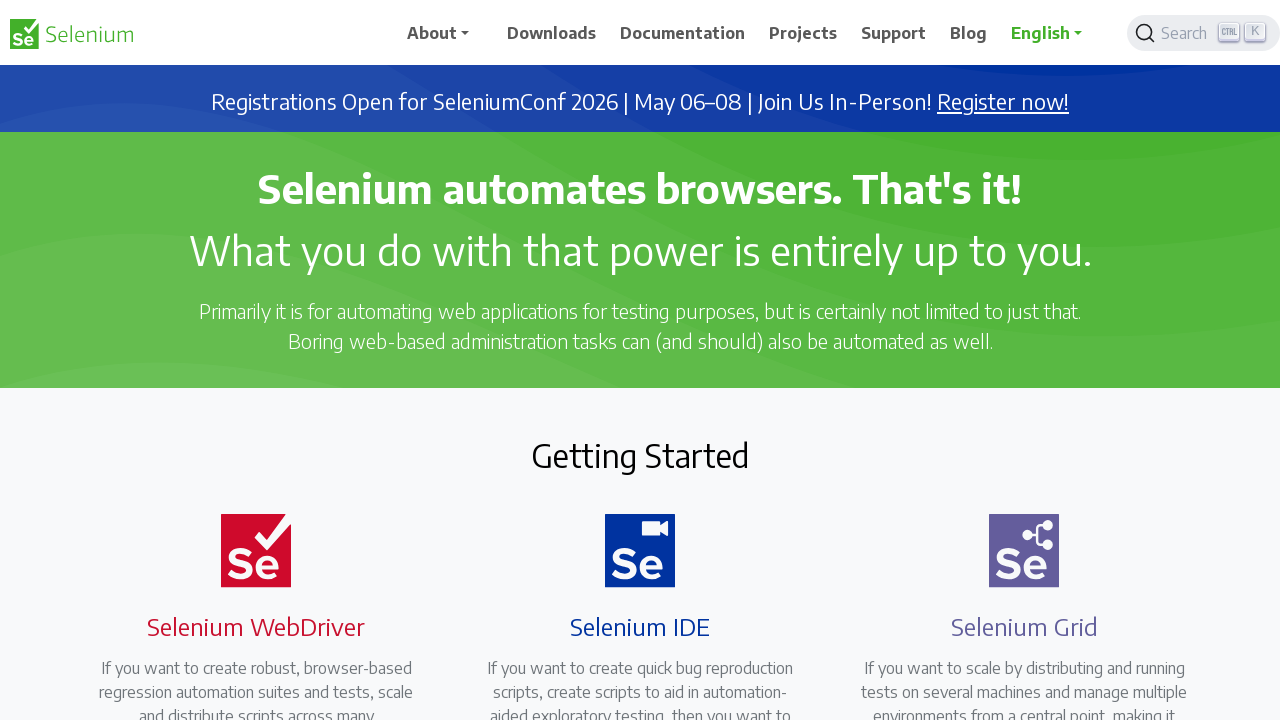

Waited 2 seconds for scroll animation to complete
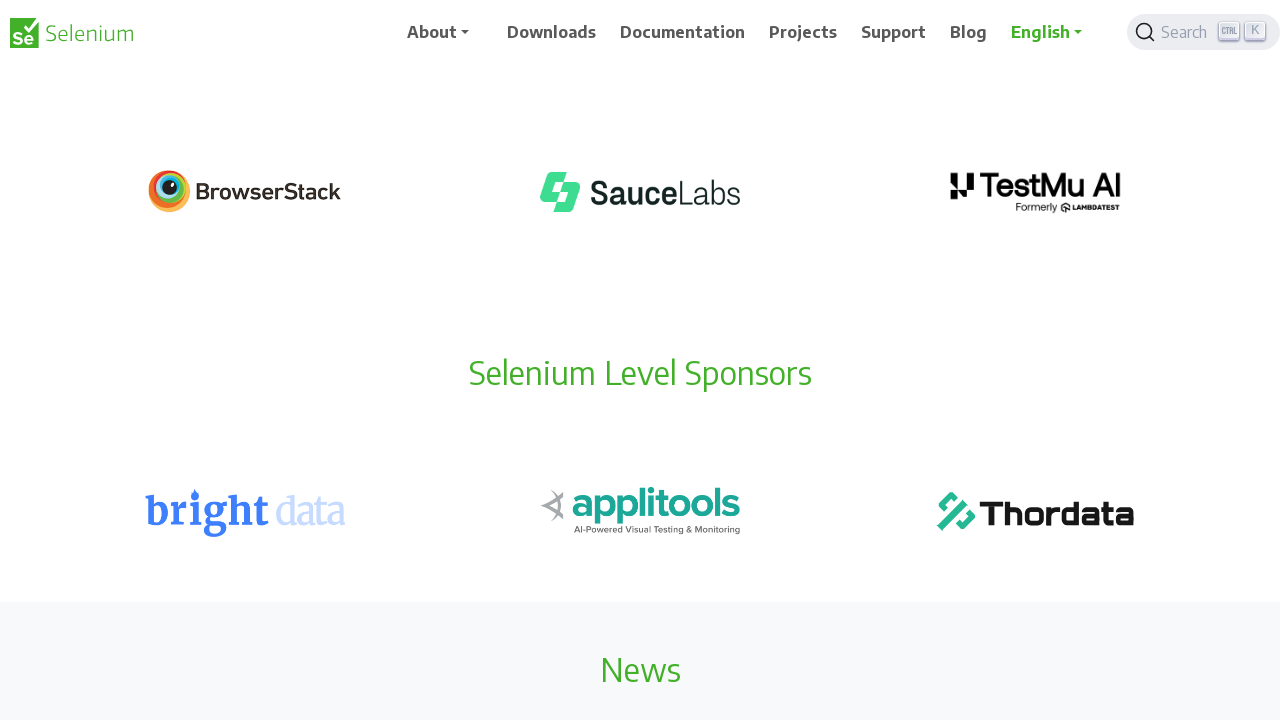

Scrolled back up 1000 pixels to original position
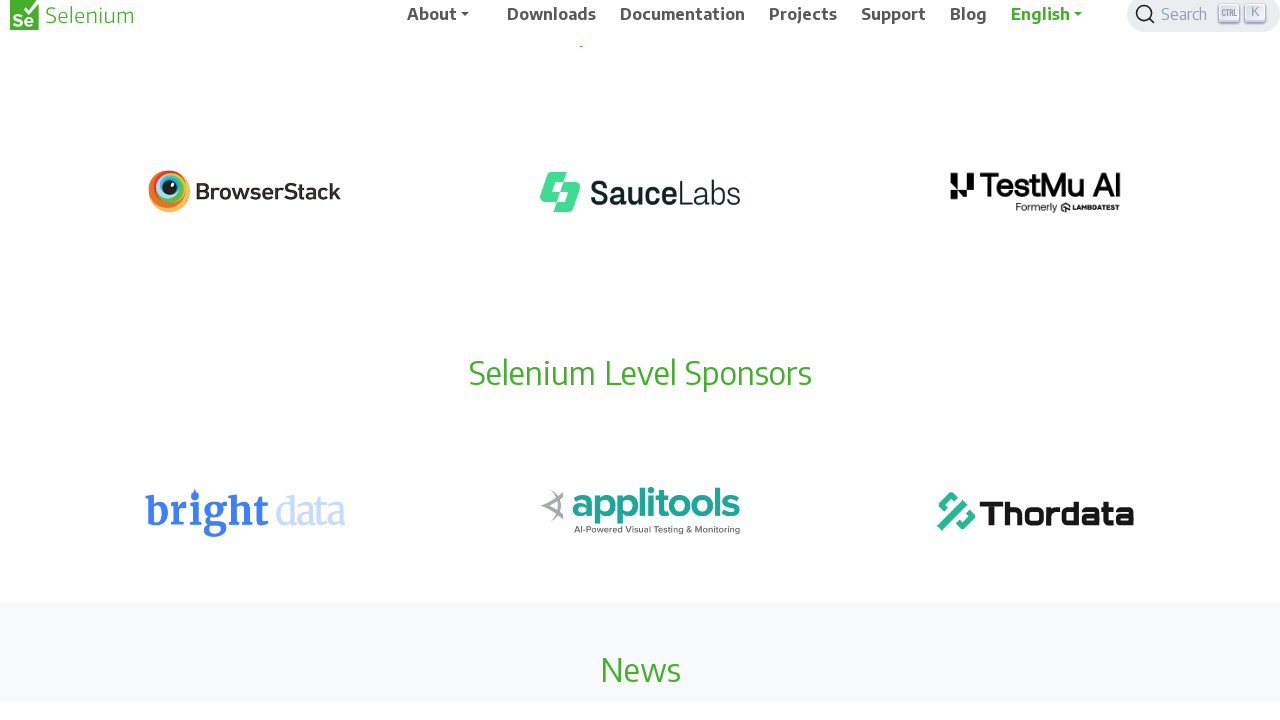

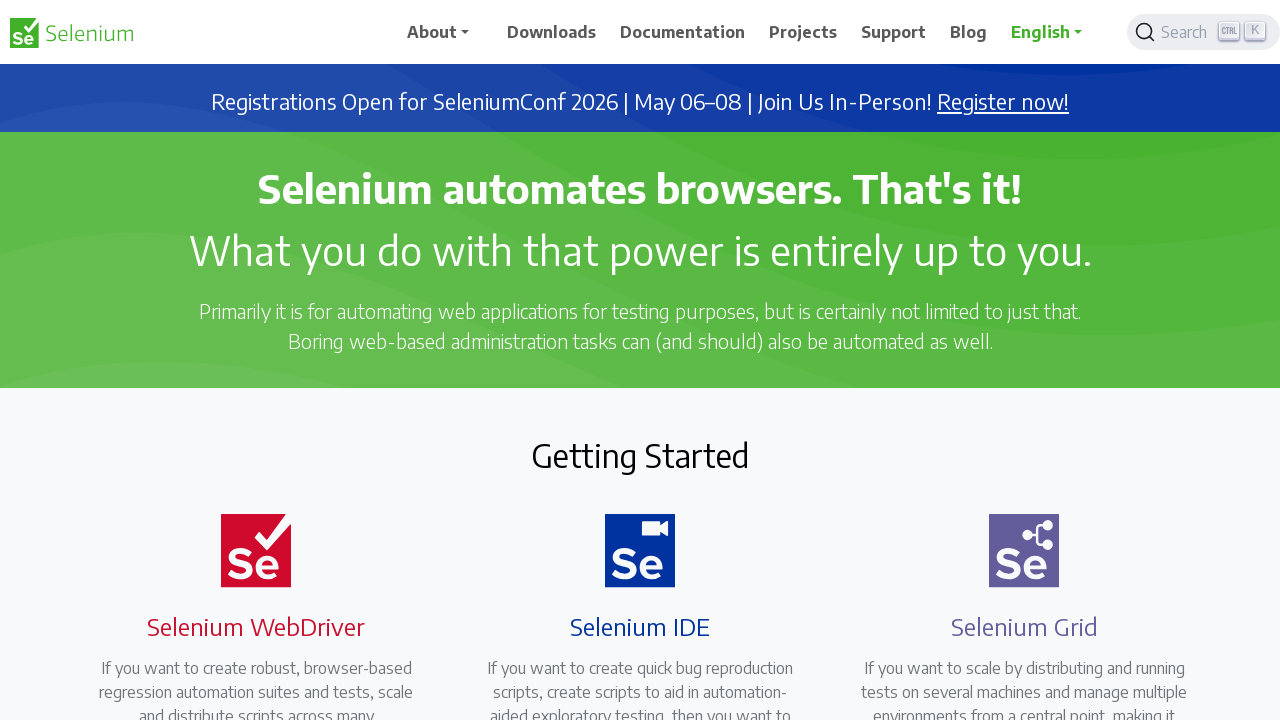